Tests ad form submission with a single character in the description field to verify minimum length validation.

Starting URL: https://elenta.lt/patalpinti/ivesti-informacija?categoryId=AutoMoto_Automobiliai&actionId=Siulo&returnurl=%2F

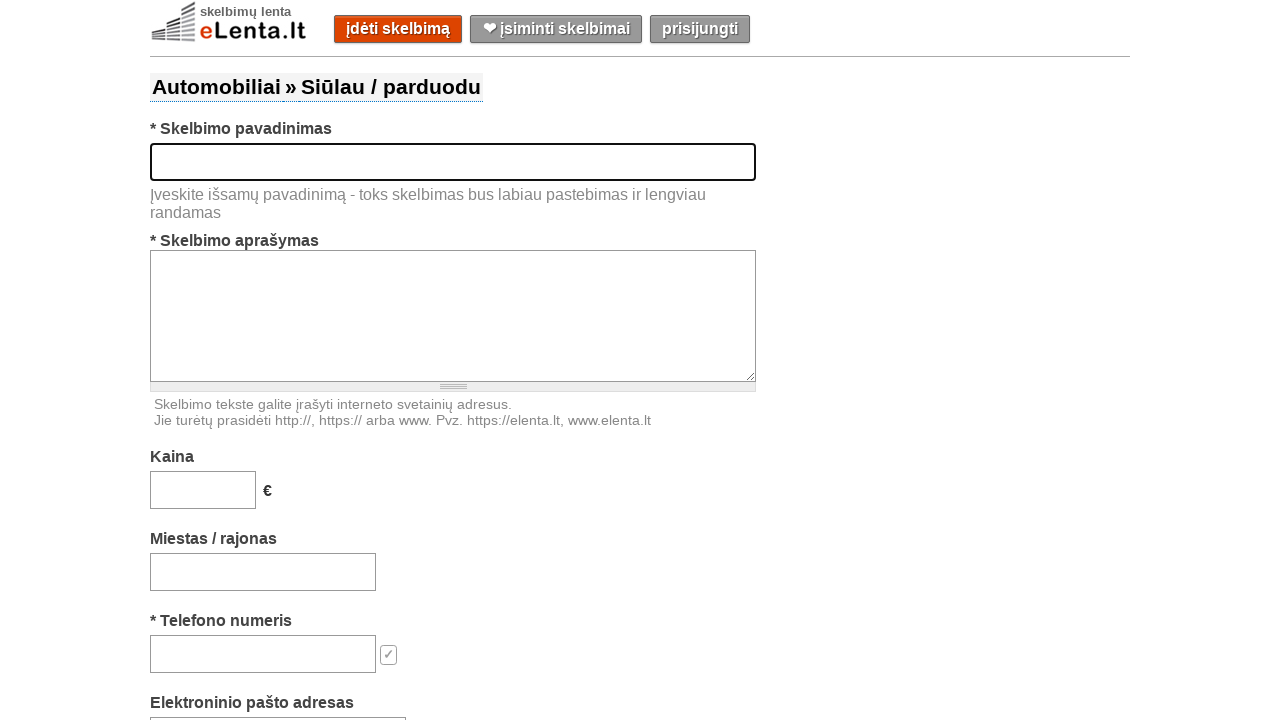

Filled title field with 'Used Lada with golden rims' on #title
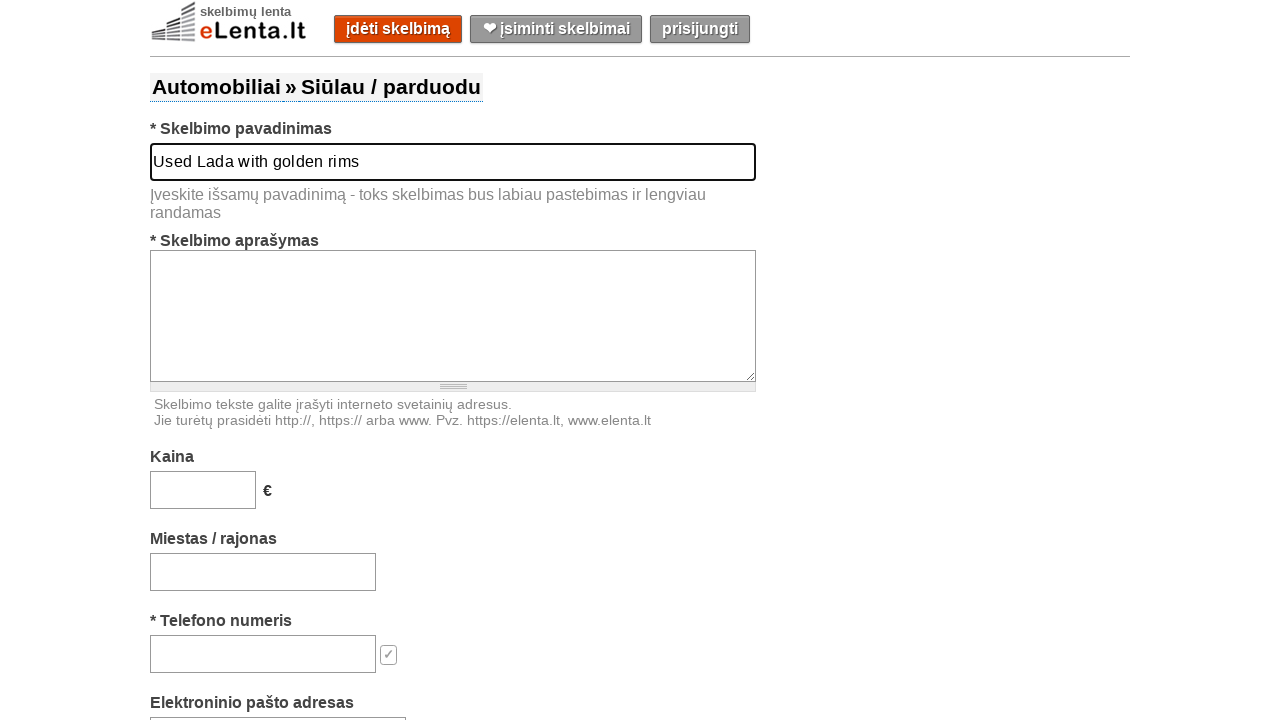

Filled description field with single character 'M' to test minimum length validation on #text
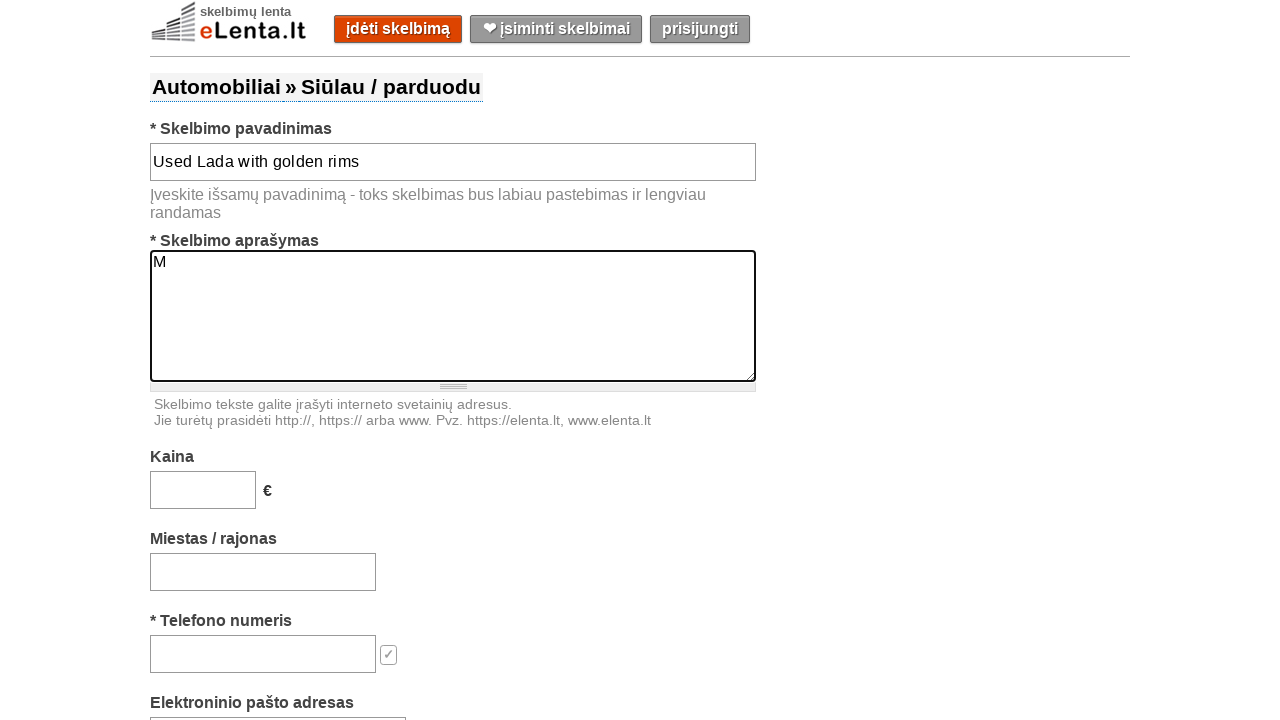

Filled price field with '15000' on #price
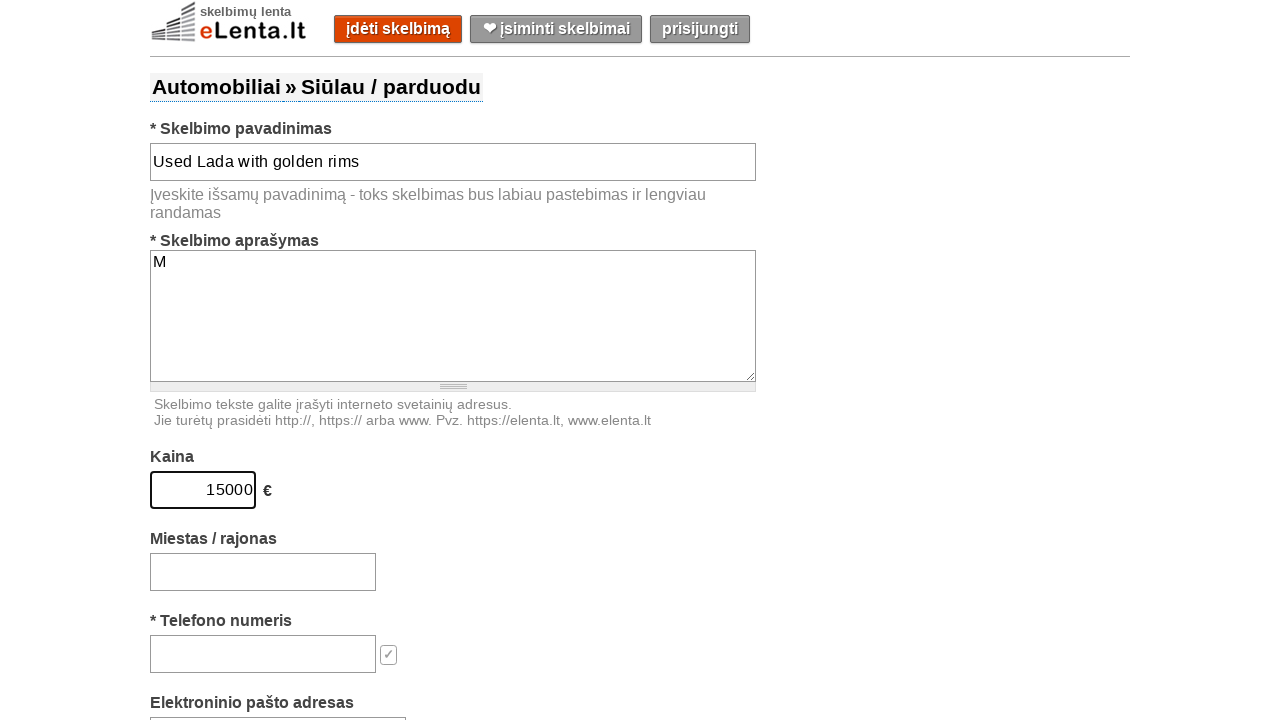

Filled location field with 'Gargždai' on #location-search-box
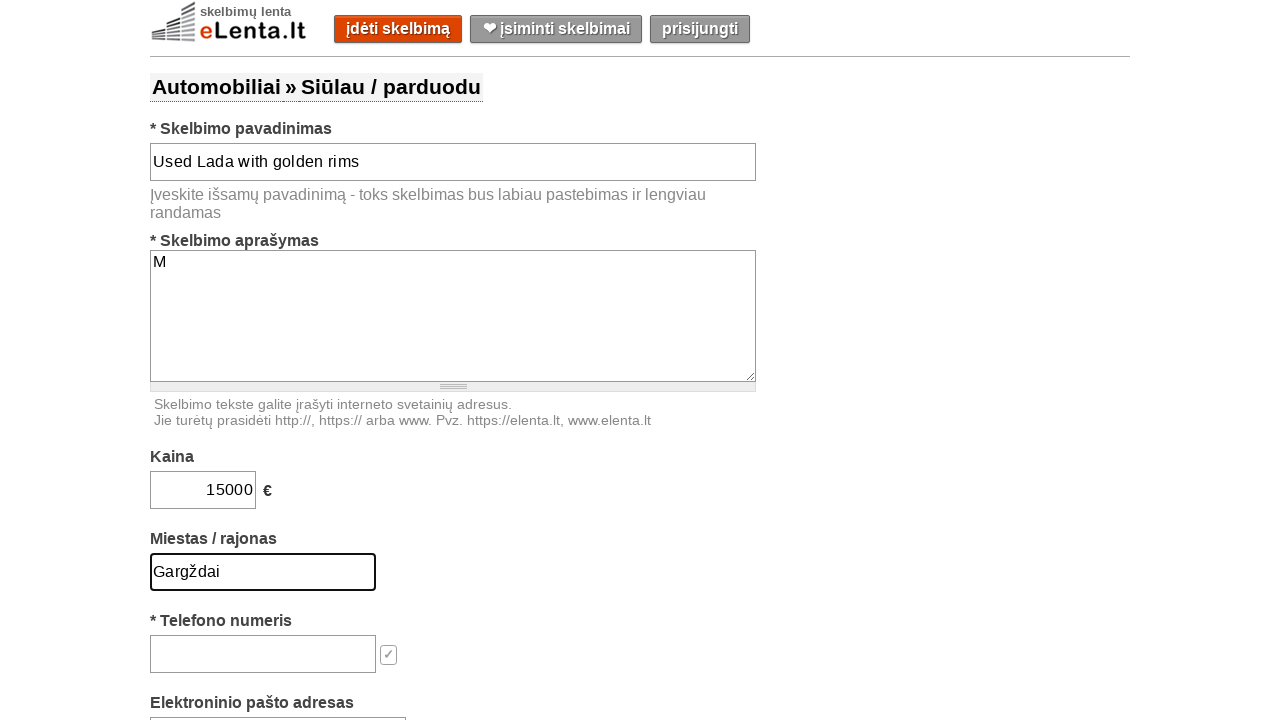

Filled phone field with '37061072845' on #phone
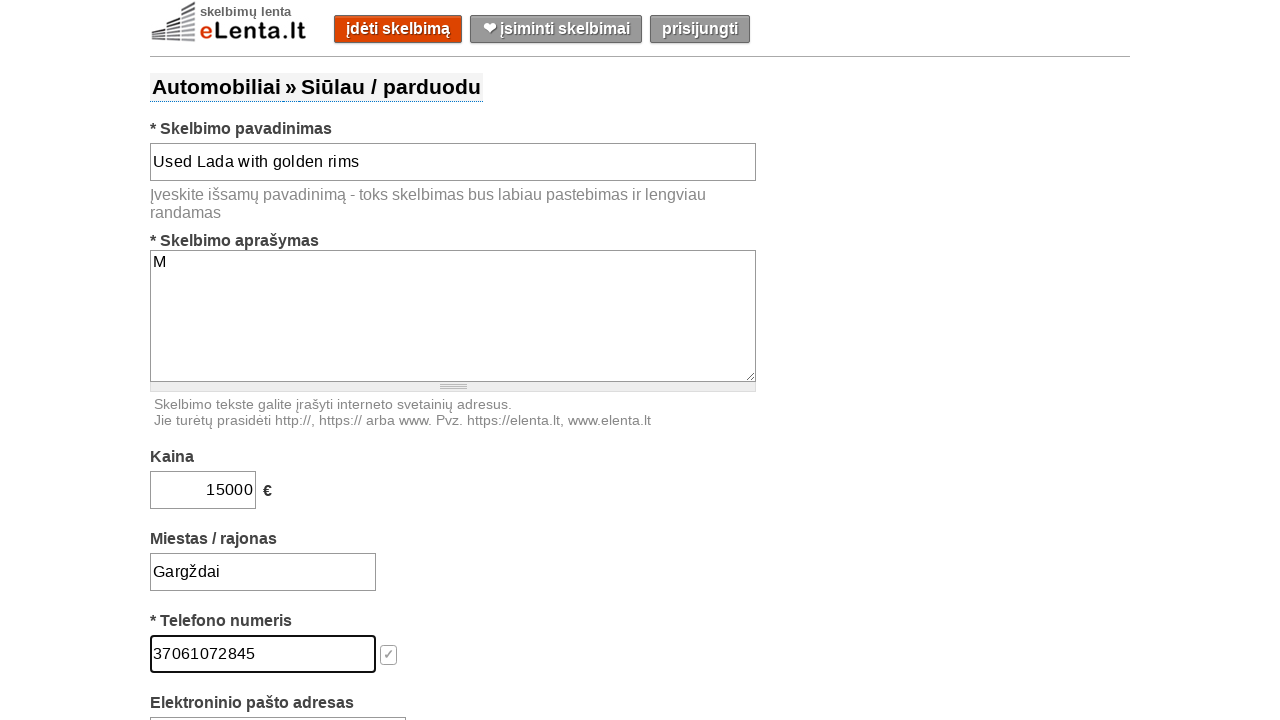

Filled email field with 'ThomasShelby@gmail.com' on #email
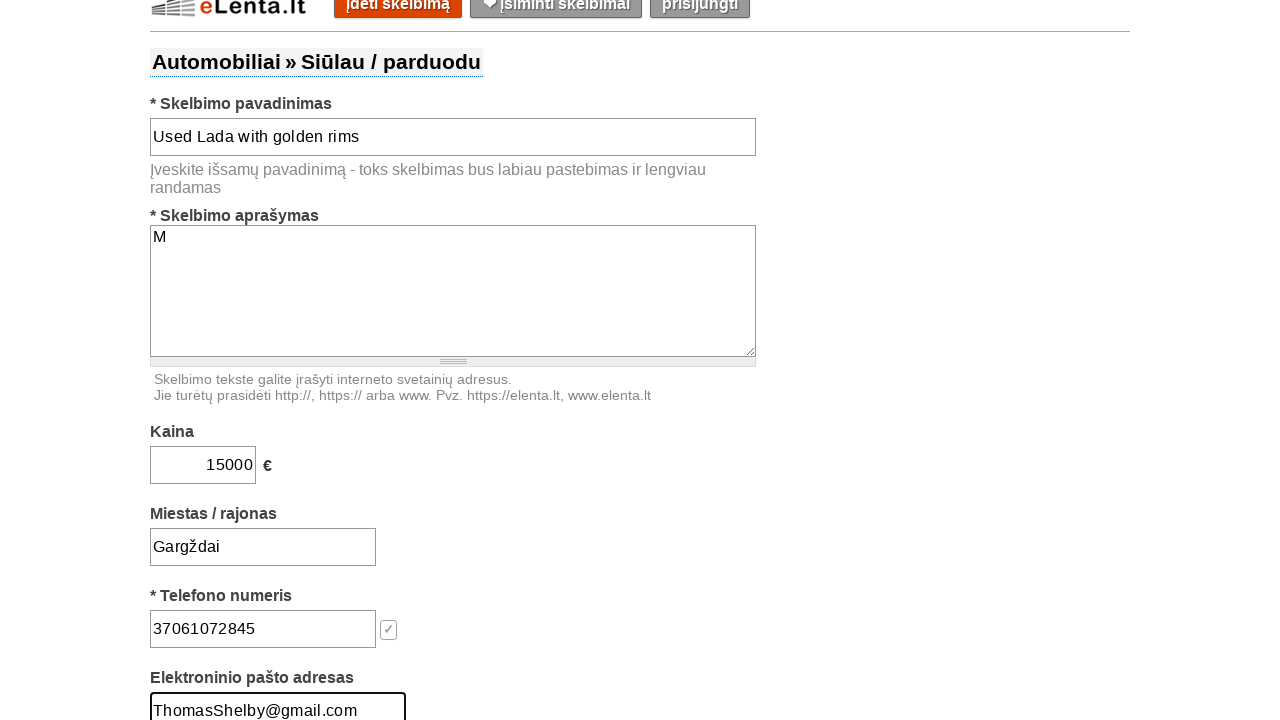

Clicked submit button to submit ad form with minimum length description at (659, 360) on #submit-button
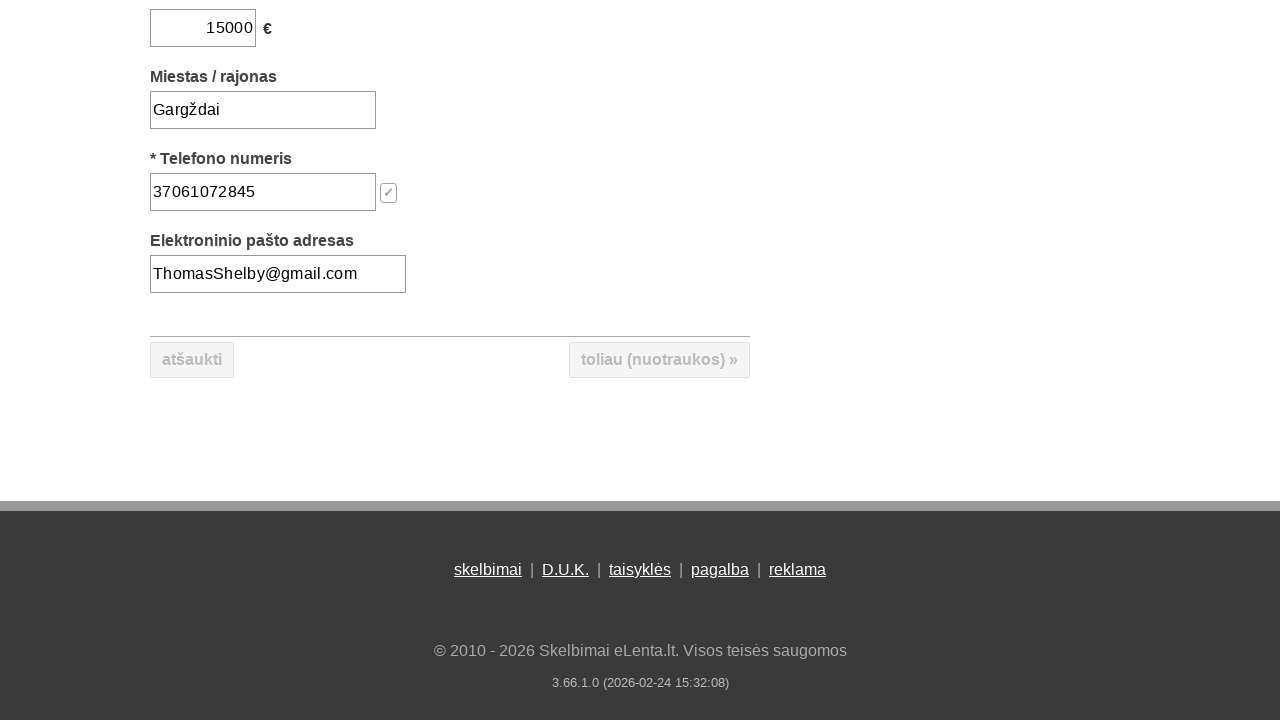

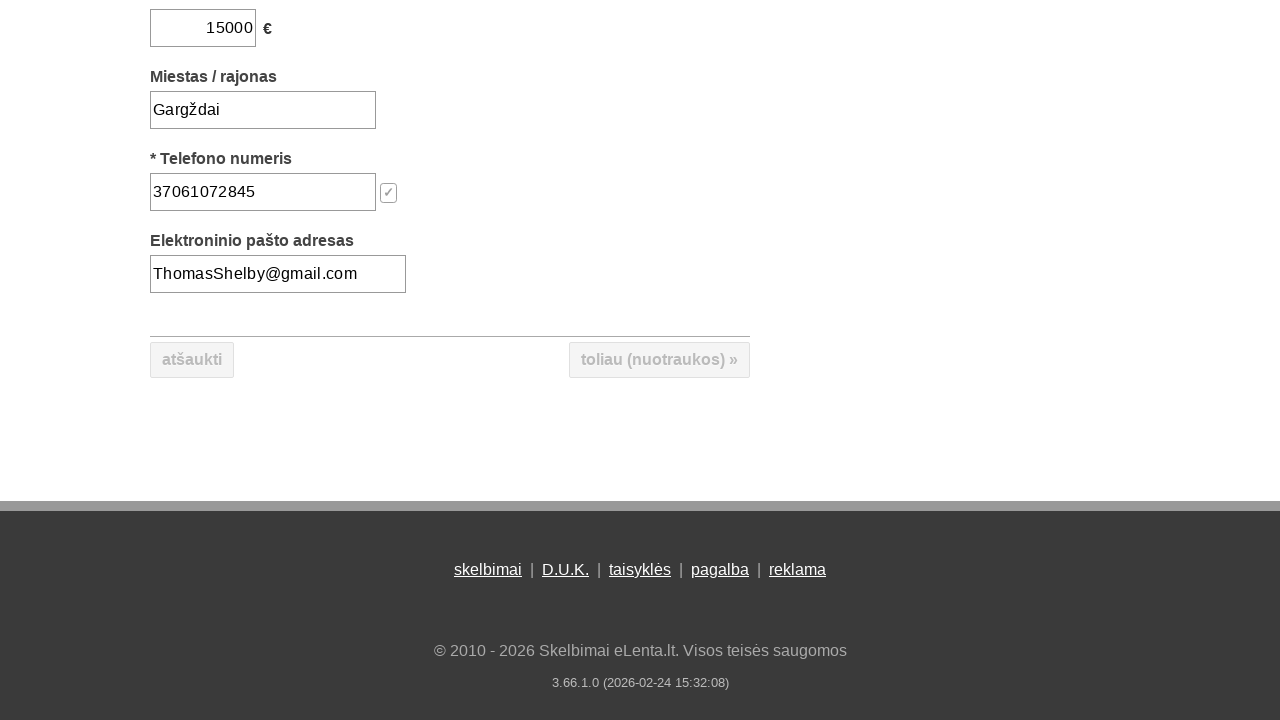